Tests pagination functionality on a quotes website by navigating through multiple pages using the "Next" link

Starting URL: http://quotes.toscrape.com/

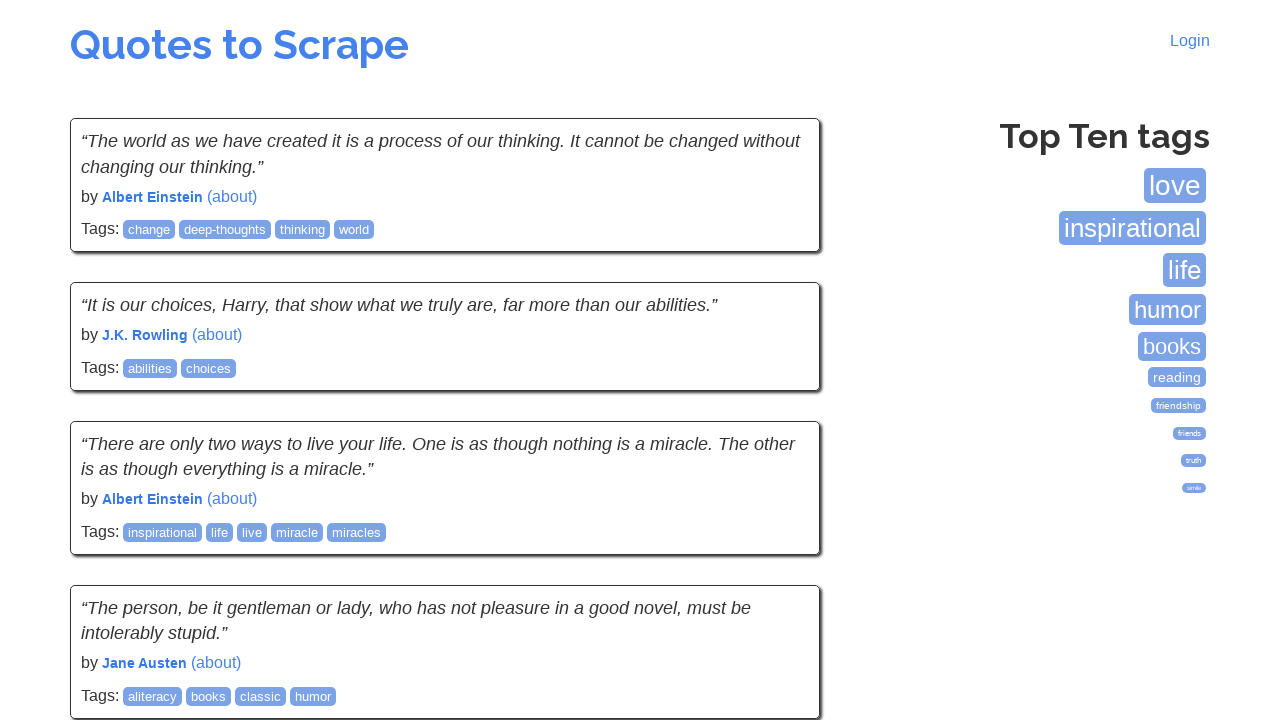

Waited for quotes to load on initial page
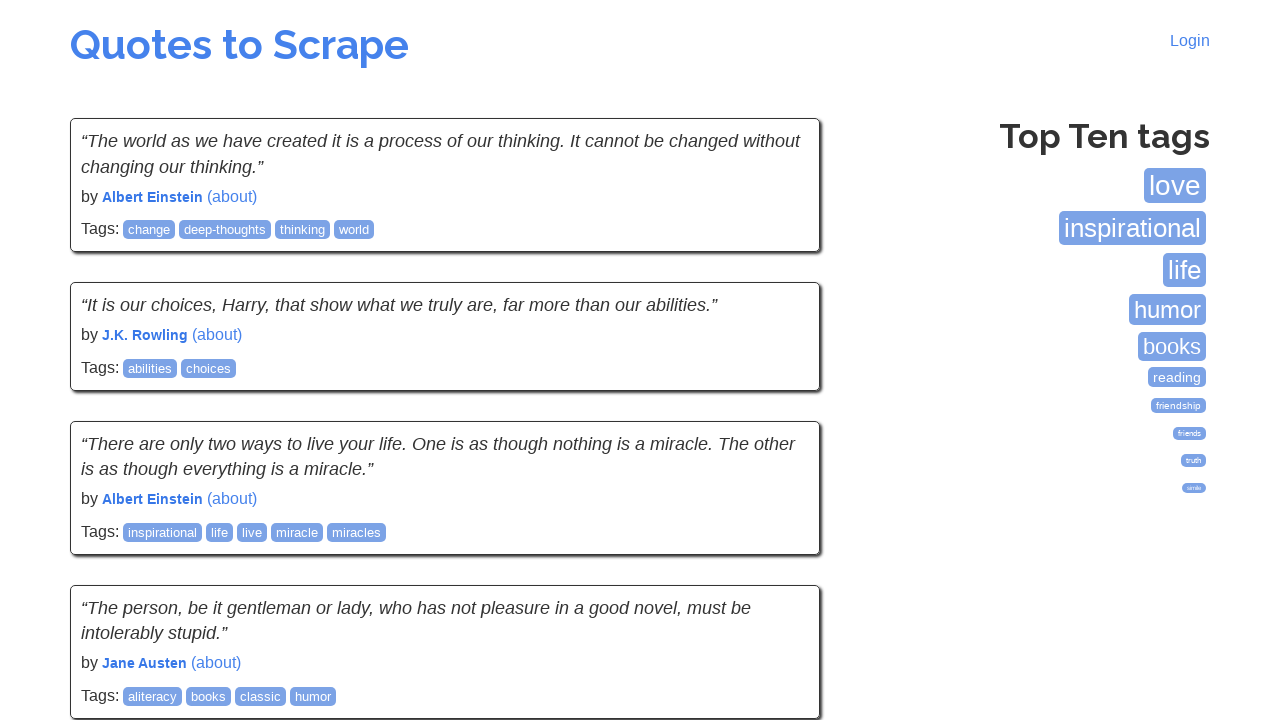

Waited for tags section to be visible
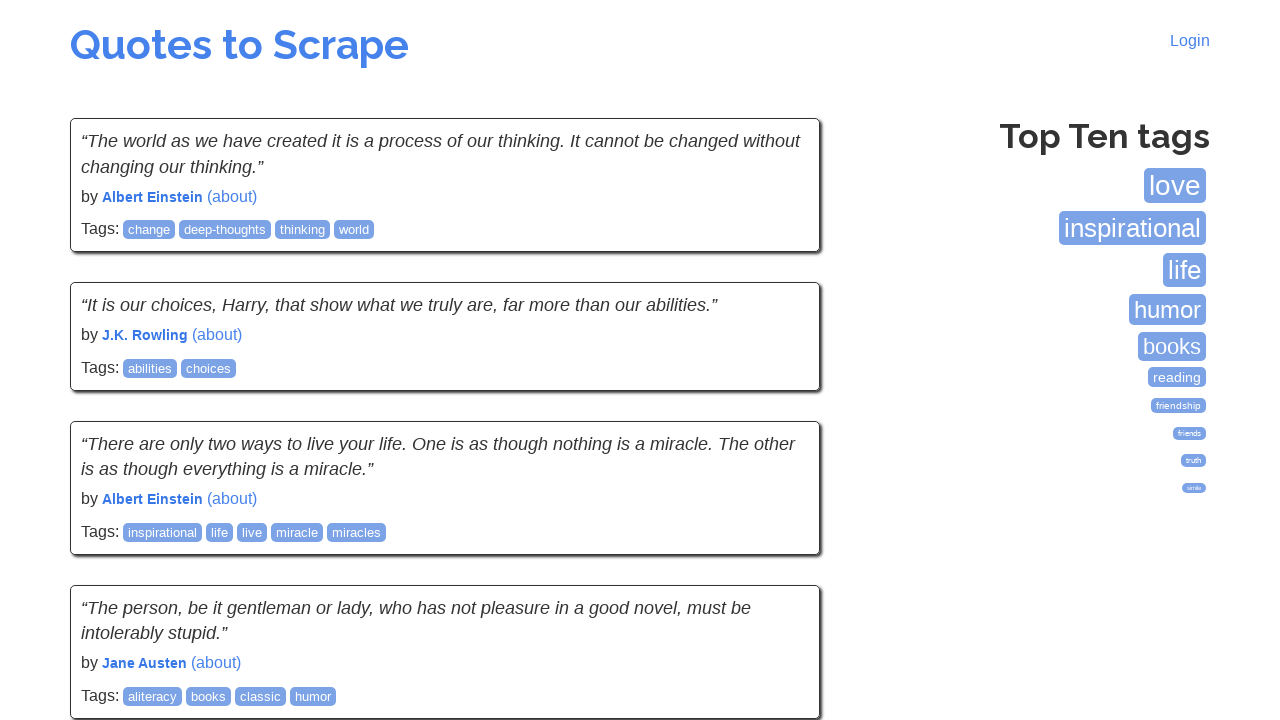

Waited for quotes to be visible on page 1
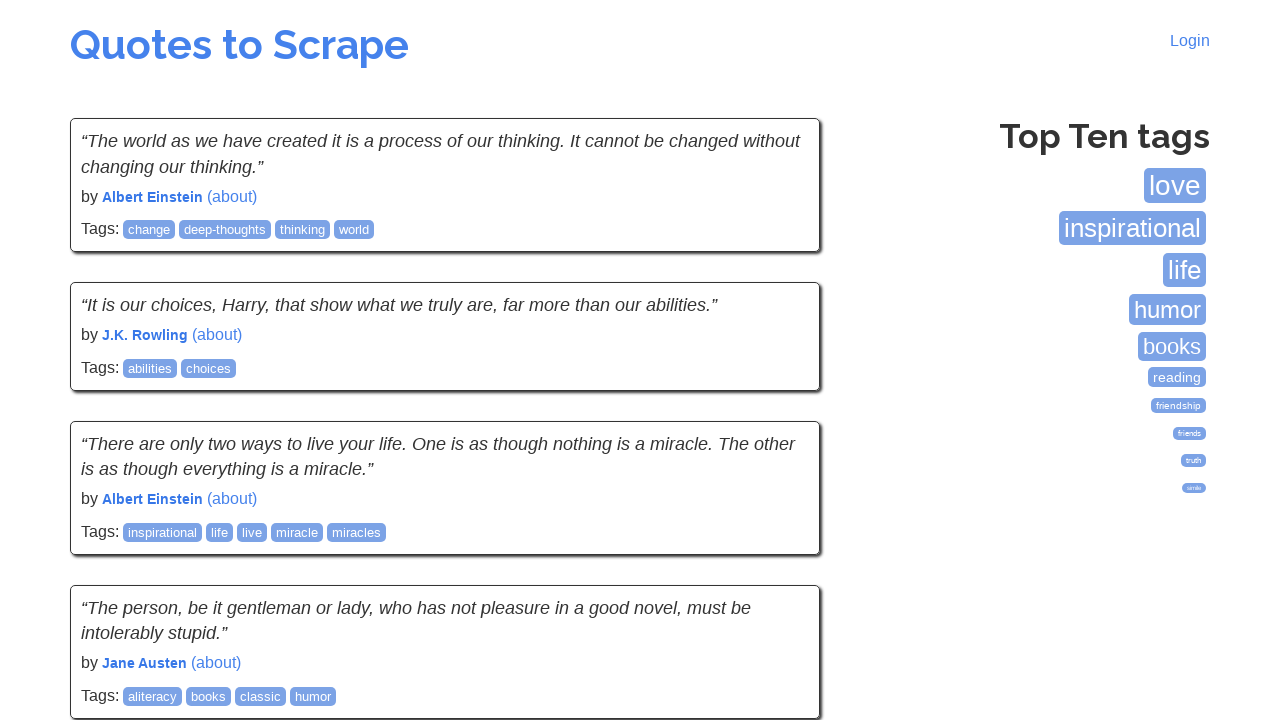

Clicked Next link to navigate to page 2 at (778, 542) on text=Next
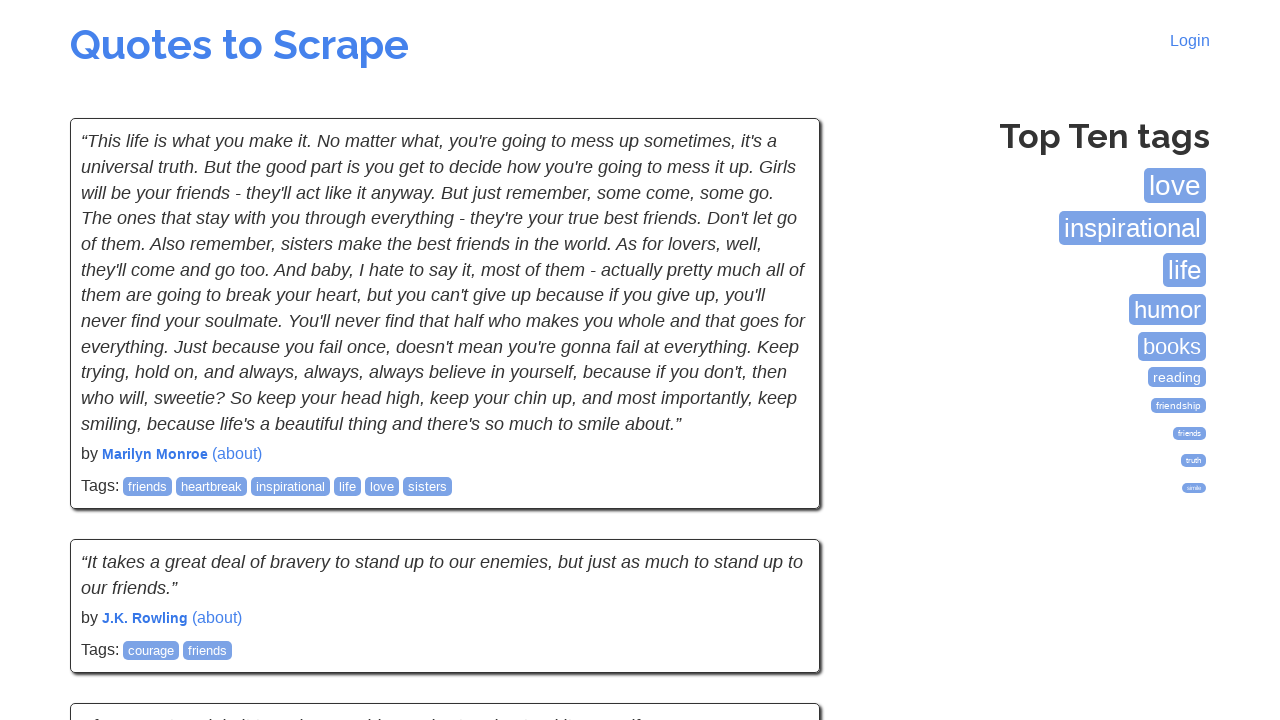

Waited for page 2 to fully load
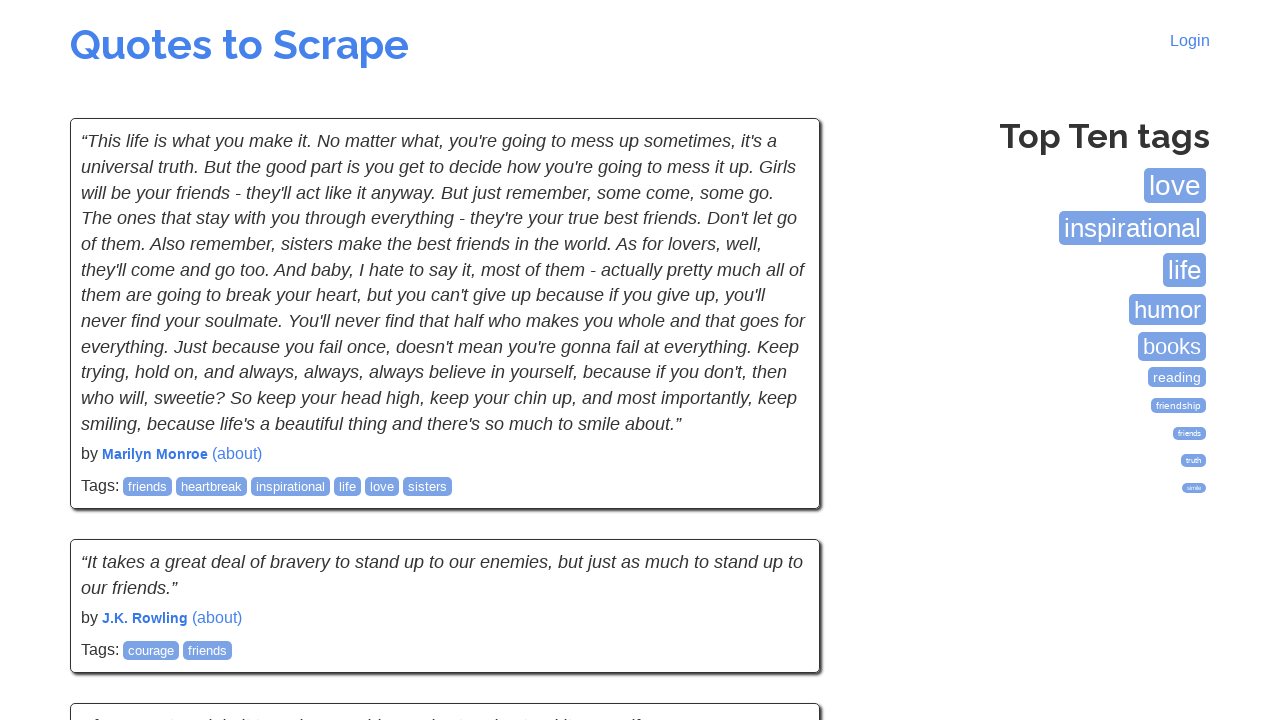

Waited for quotes to be visible on page 2
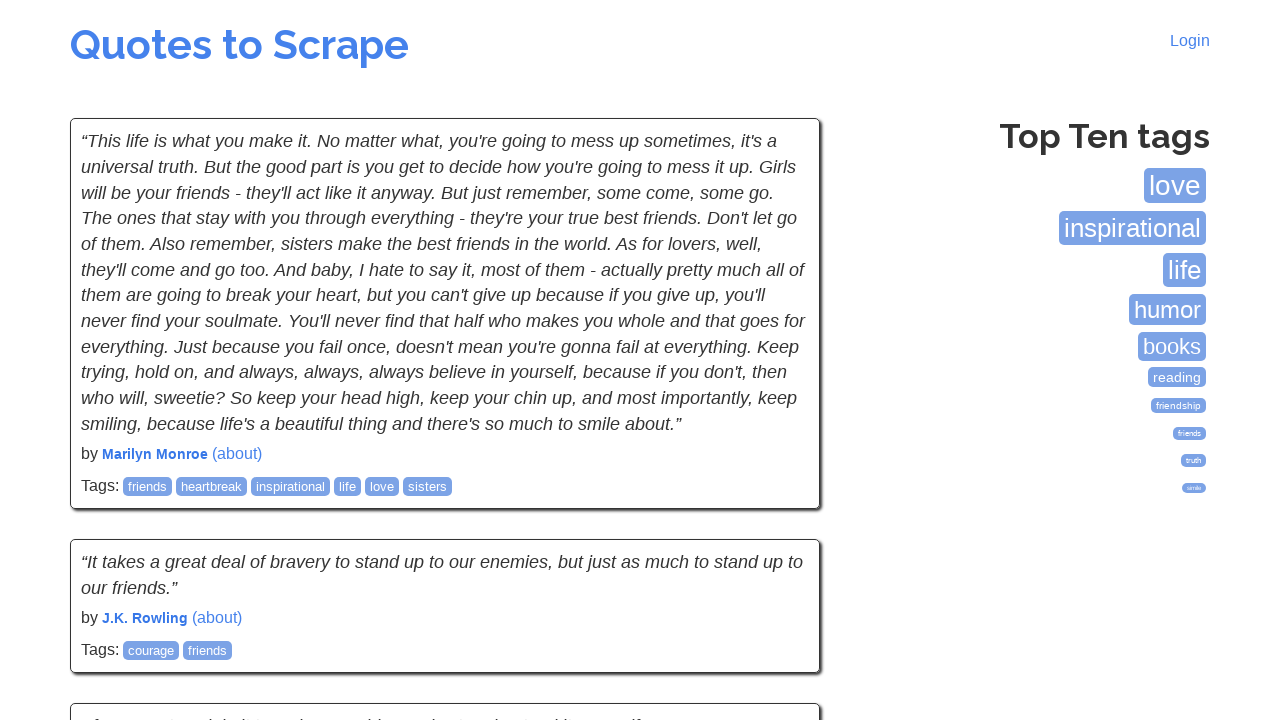

Clicked Next link to navigate to page 3 at (778, 542) on text=Next
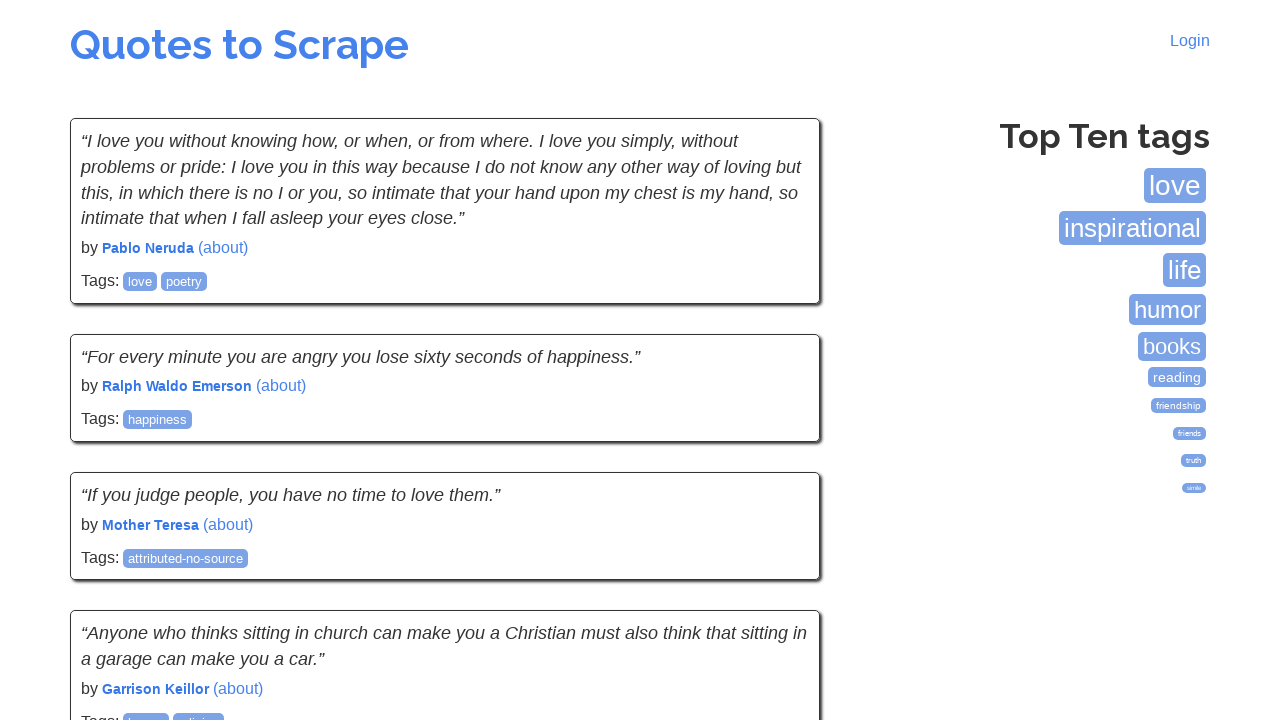

Waited for page 3 to fully load
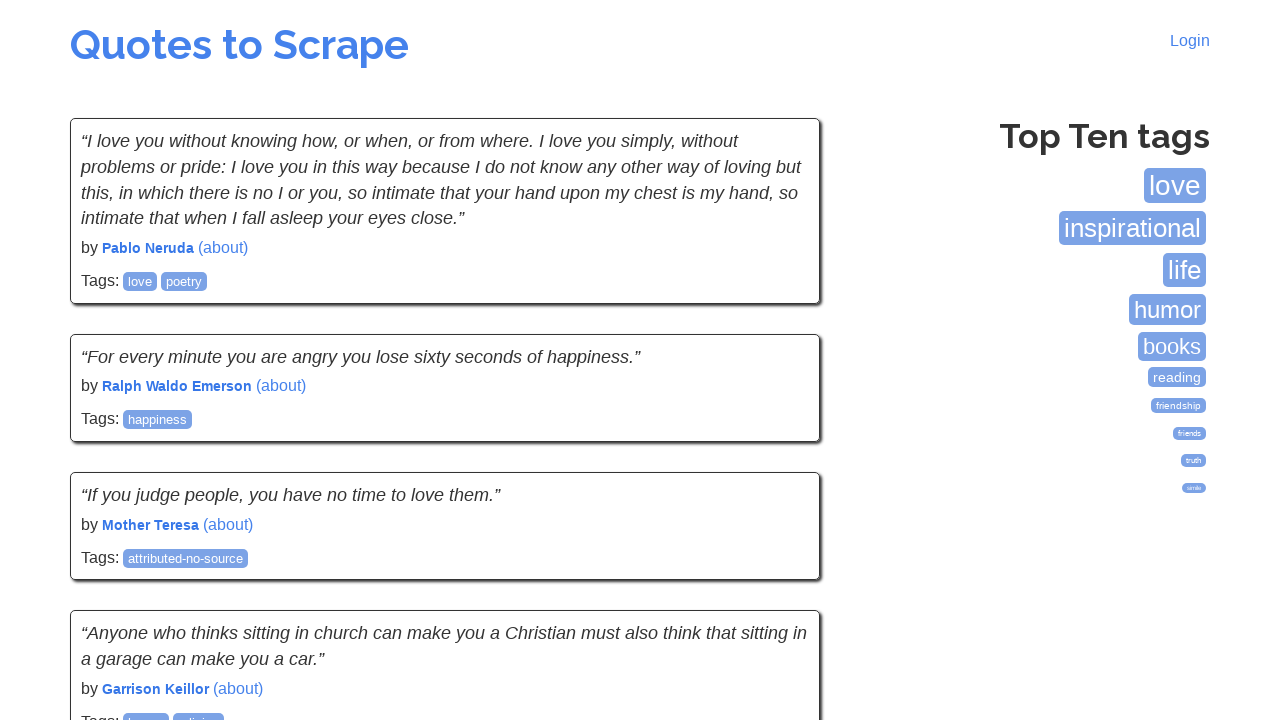

Waited for quotes to be visible on page 3
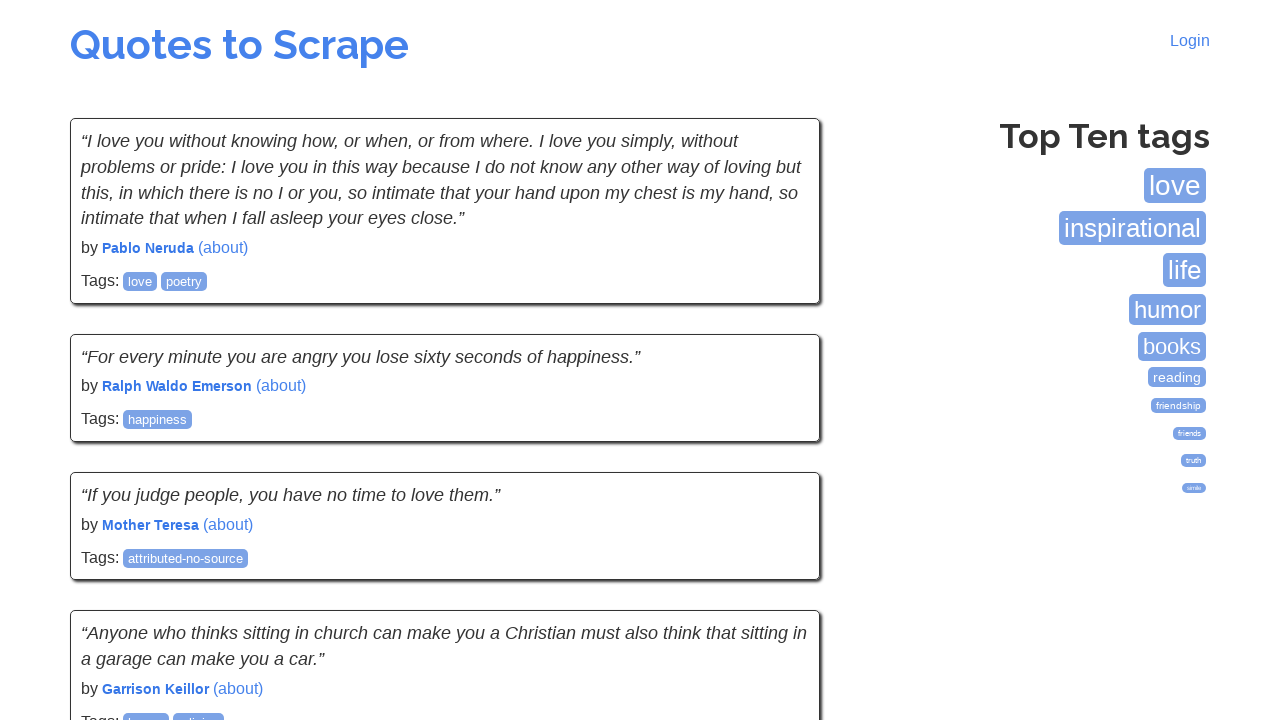

Clicked Next link to navigate to page 4 at (778, 542) on text=Next
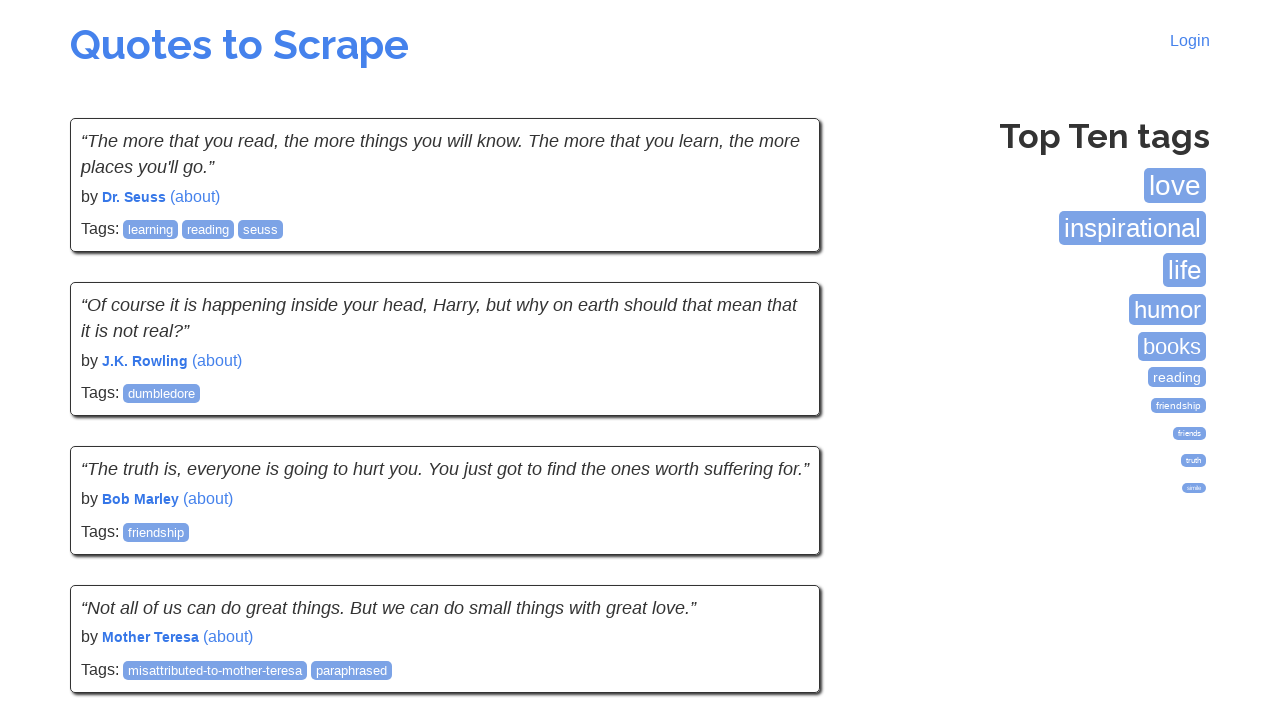

Waited for page 4 to fully load
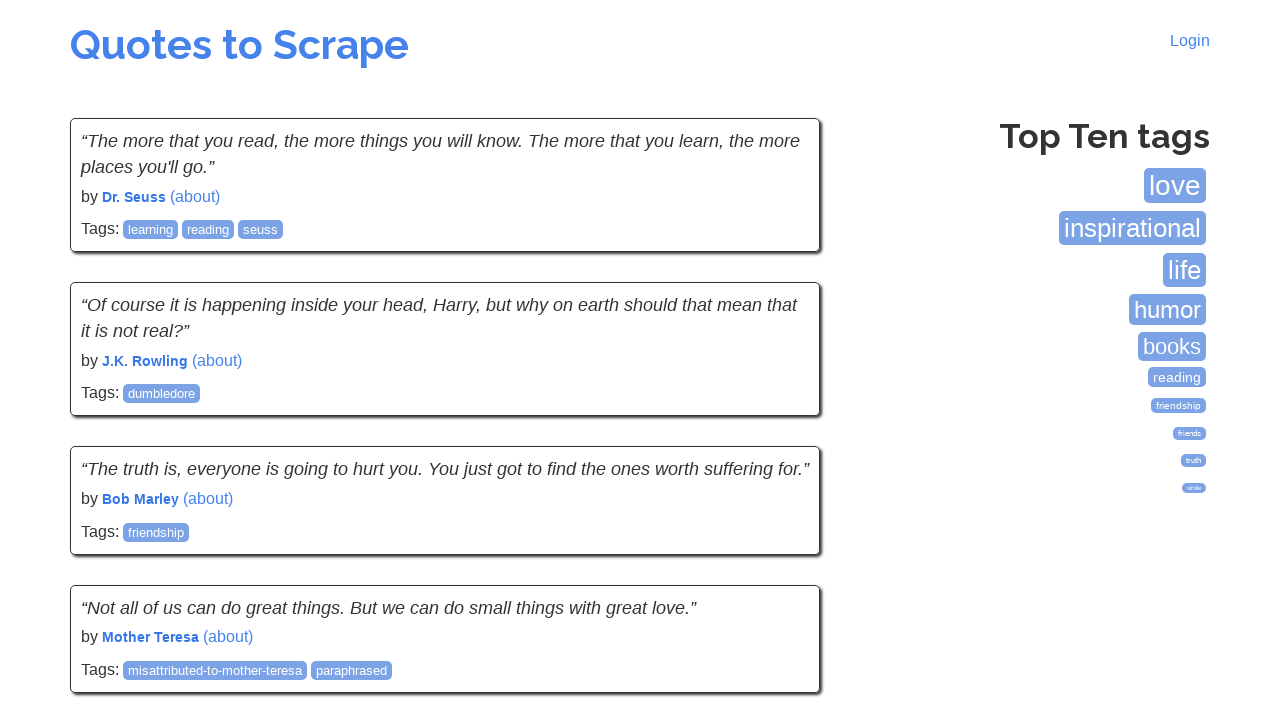

Waited for quotes to be visible on page 4
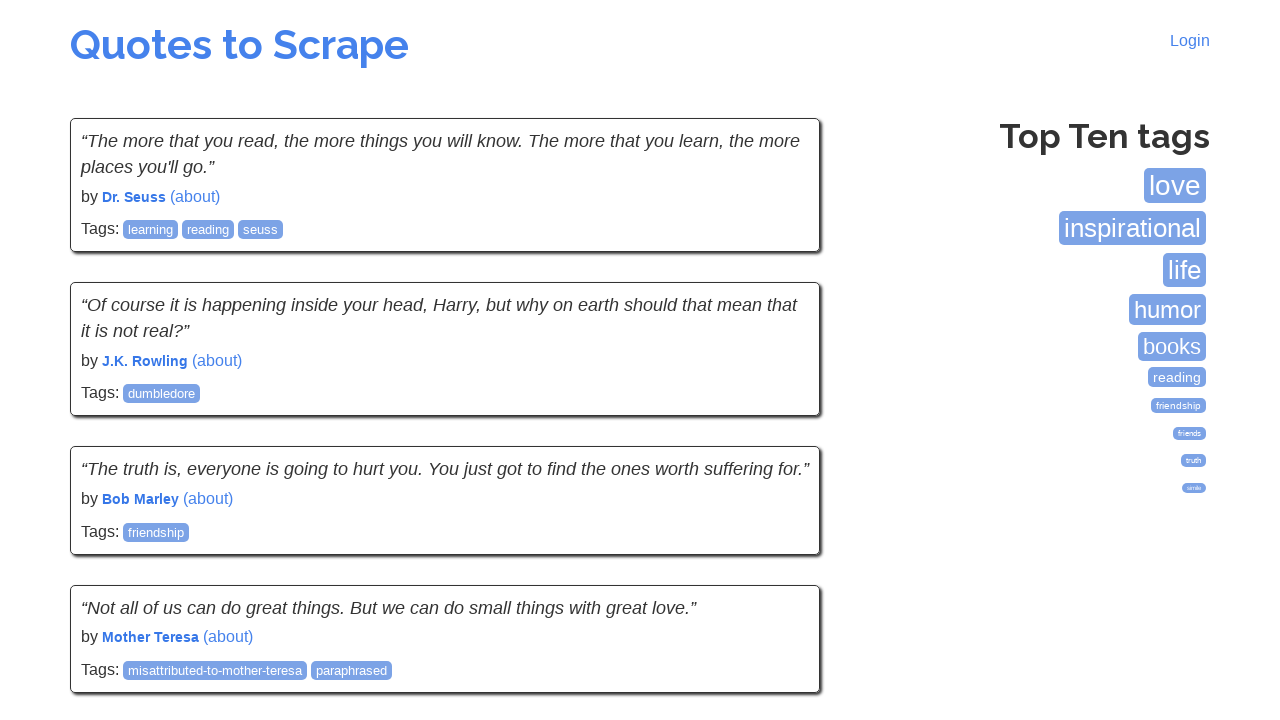

Clicked Next link to navigate to page 5 at (445, 361) on text=Next
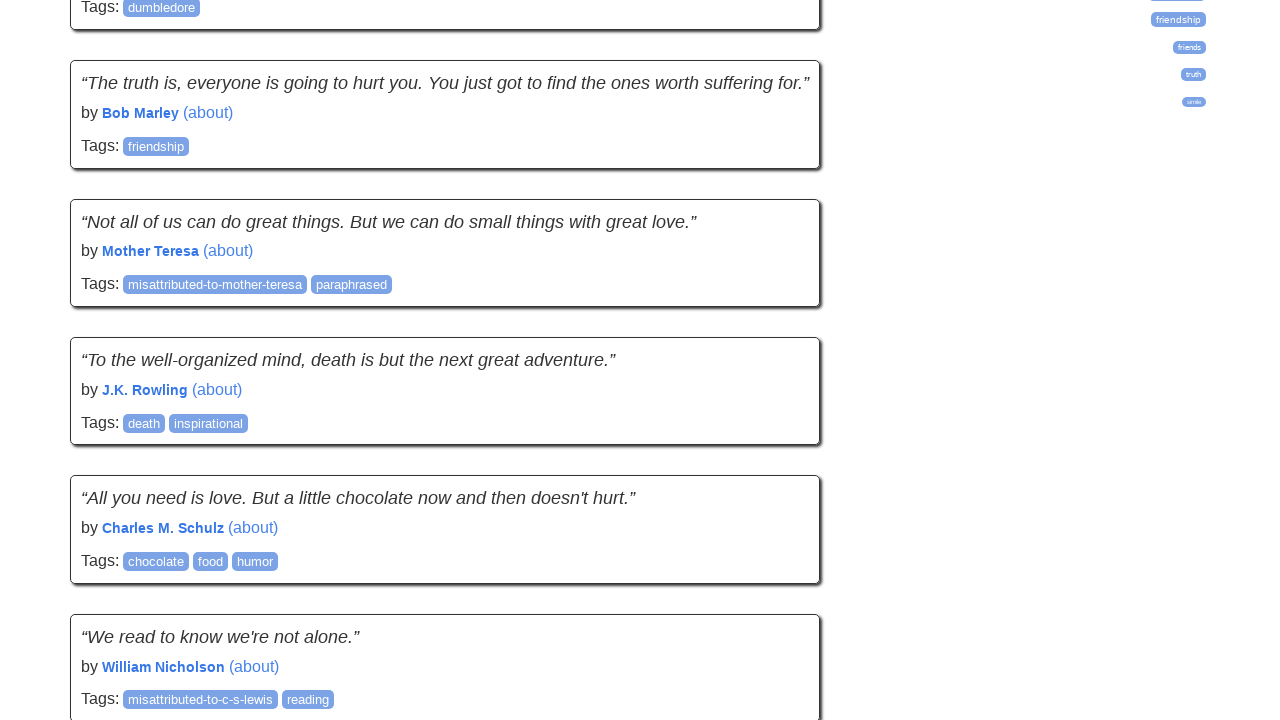

Waited for page 5 to fully load
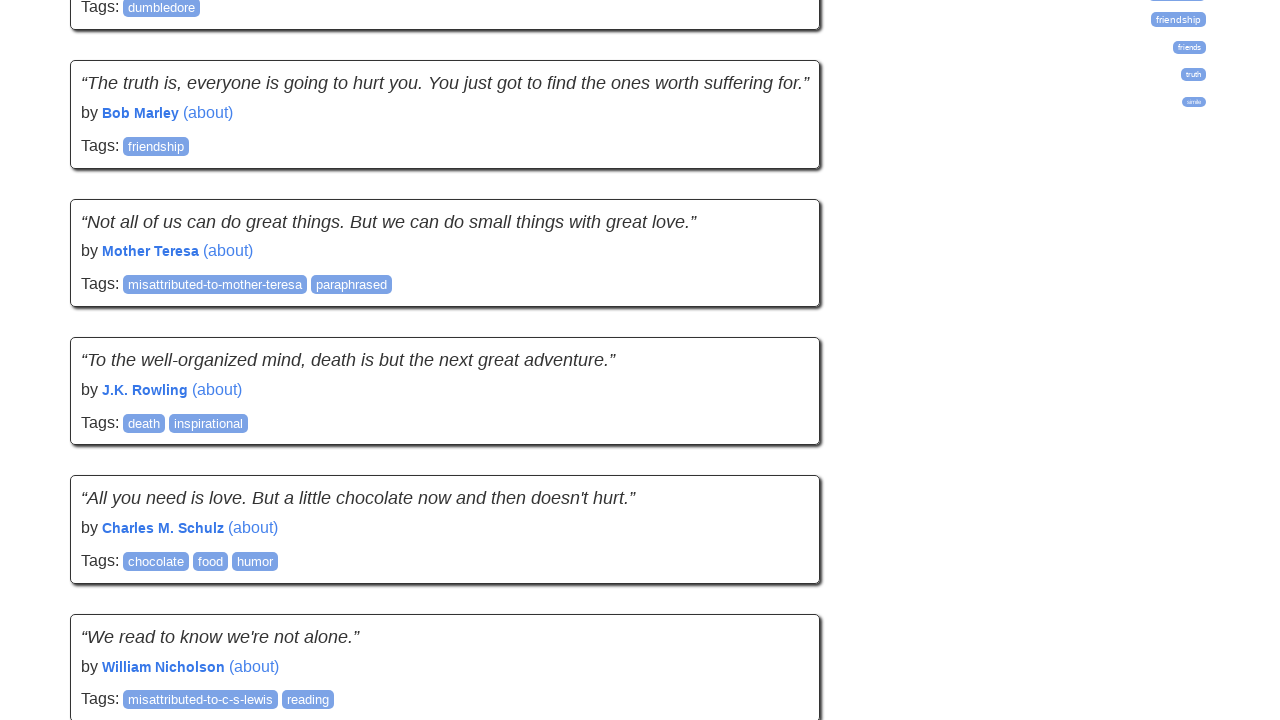

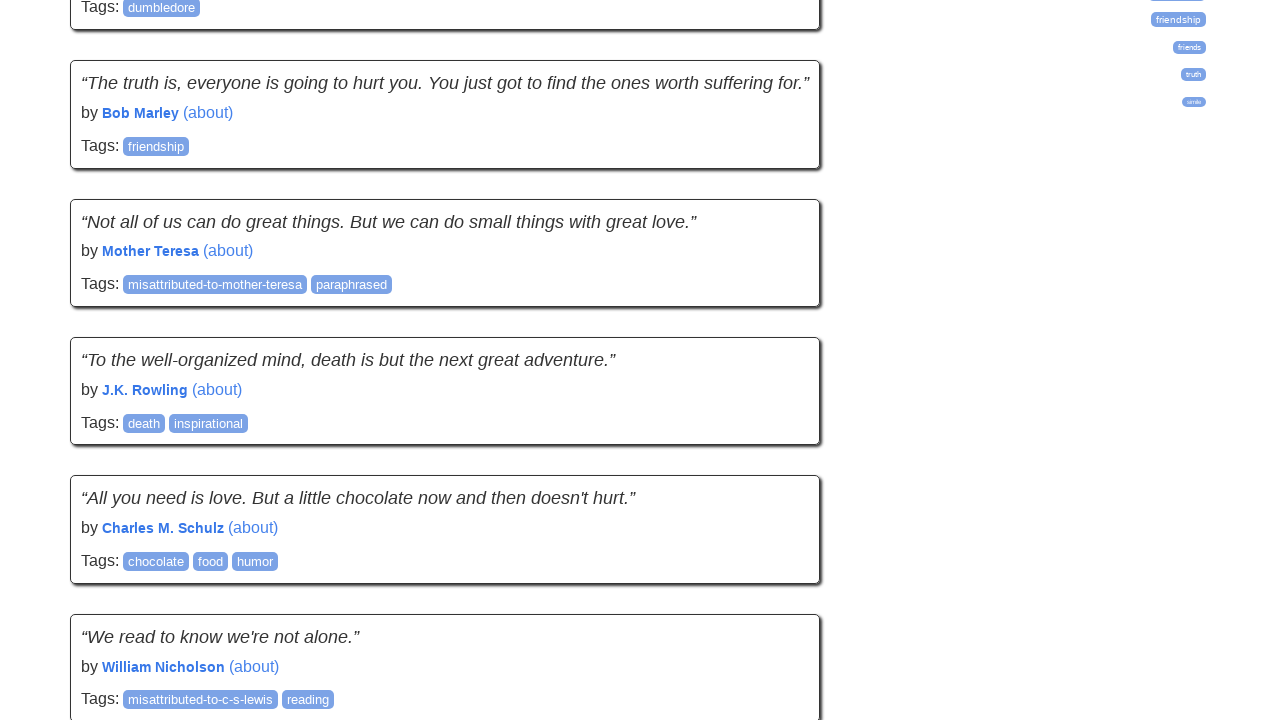